Tests JavaScript alert handling by clicking buttons that trigger different types of alerts (simple alert, confirm dialog, and prompt dialog) and interacting with each accordingly

Starting URL: https://the-internet.herokuapp.com/javascript_alerts

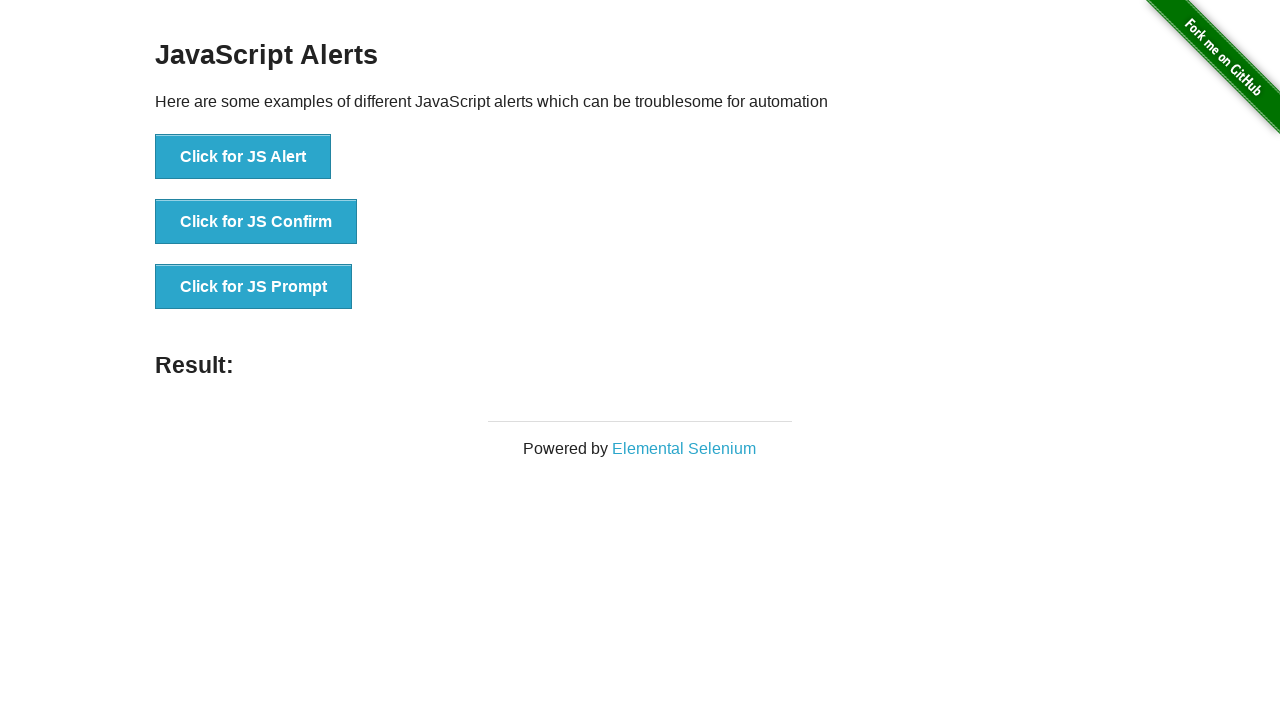

Clicked button to trigger simple JS alert at (243, 157) on xpath=//*[@id='content']/div/ul/li[1]/button
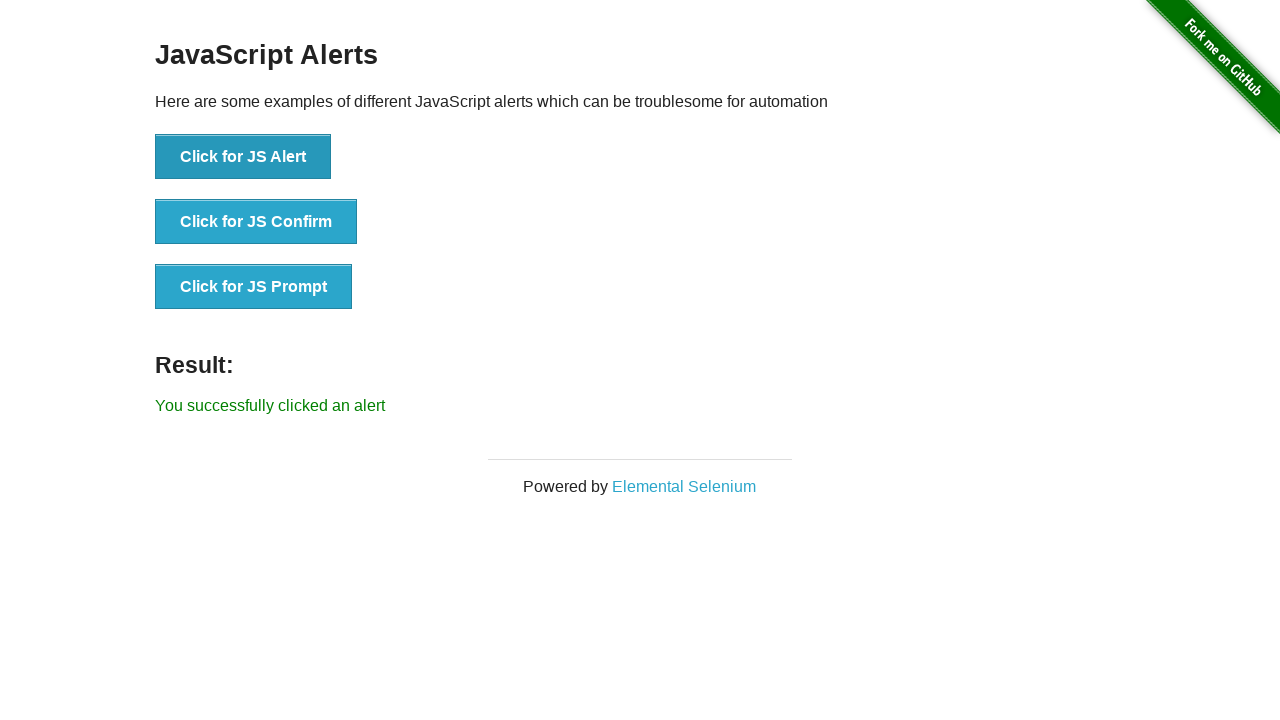

Clicked button and accepted simple alert dialog at (243, 157) on xpath=//*[@id='content']/div/ul/li[1]/button
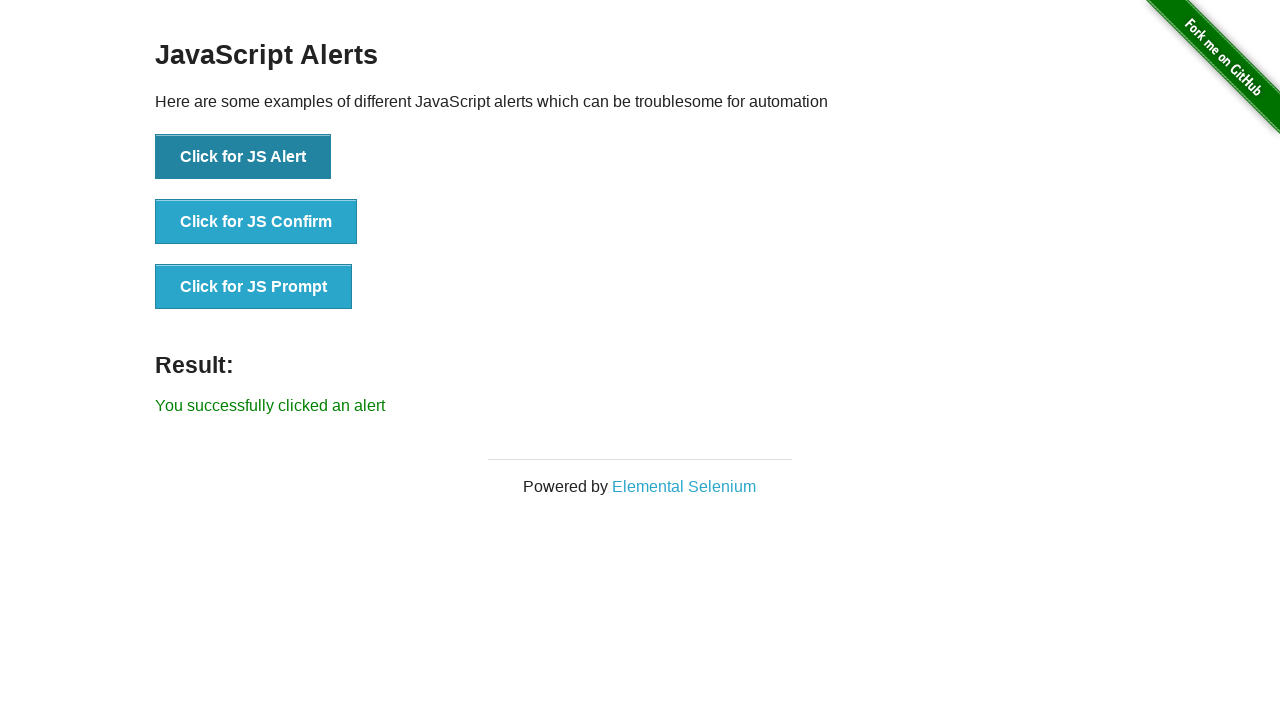

Clicked button to trigger confirm dialog and dismissed it at (256, 222) on xpath=//*[@id='content']/div/ul/li[2]/button
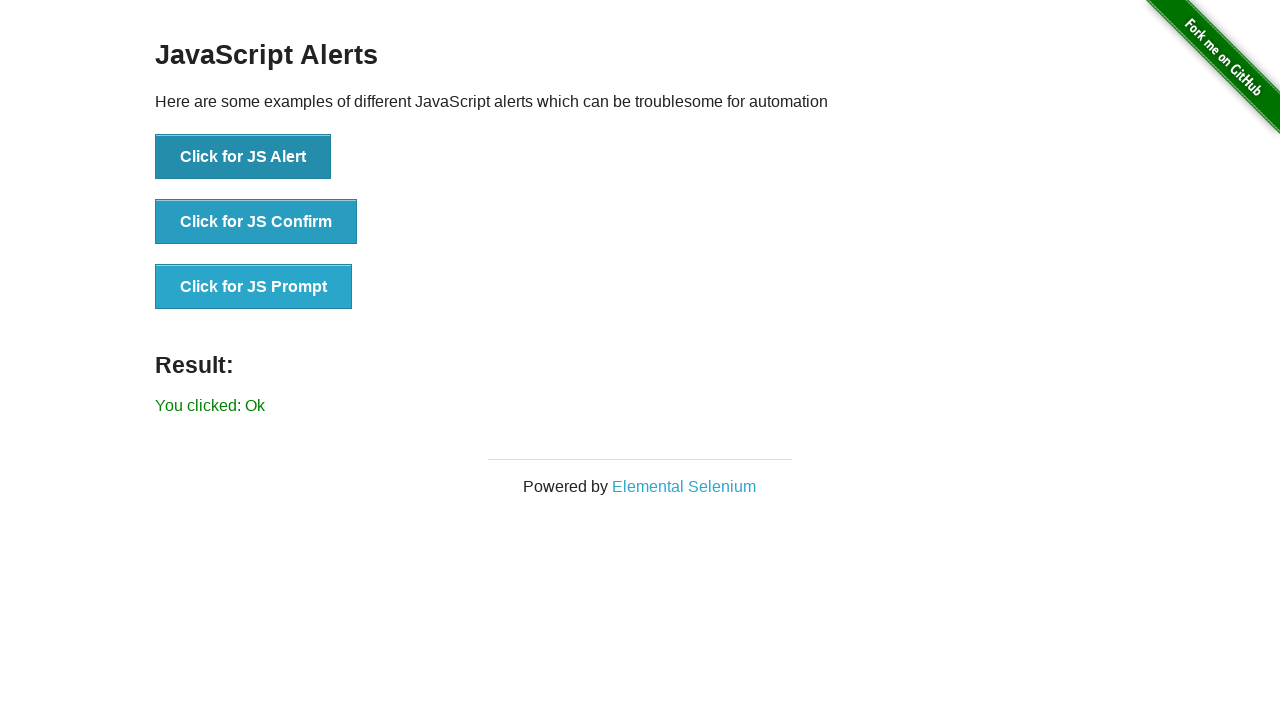

Clicked button to trigger prompt dialog and entered 'shahana' at (254, 287) on xpath=//*[@id='content']/div/ul/li[3]/button
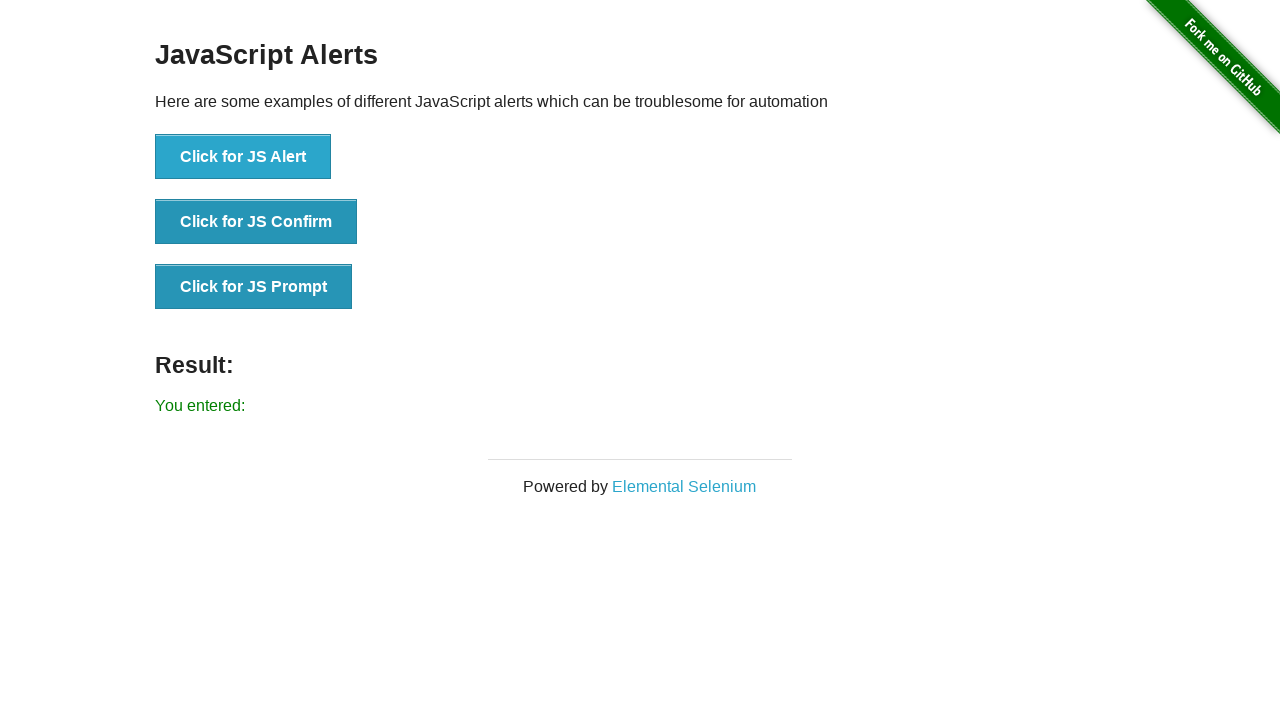

Result element appeared on page
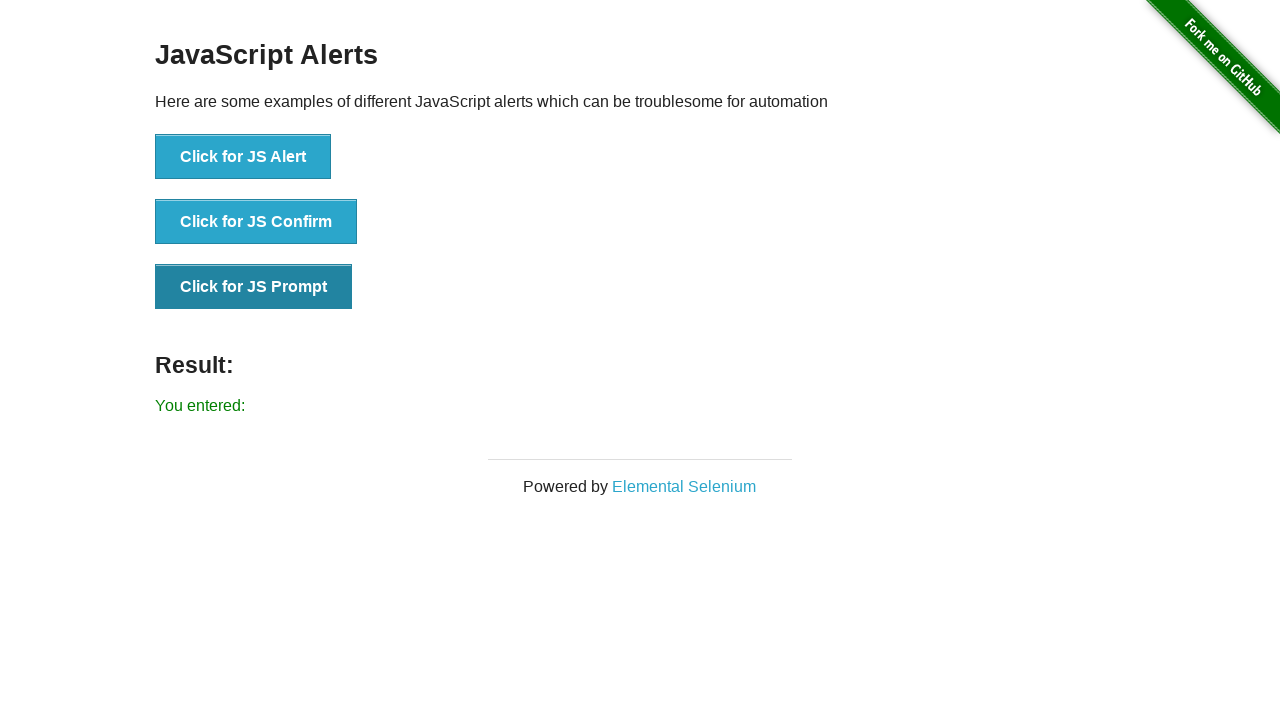

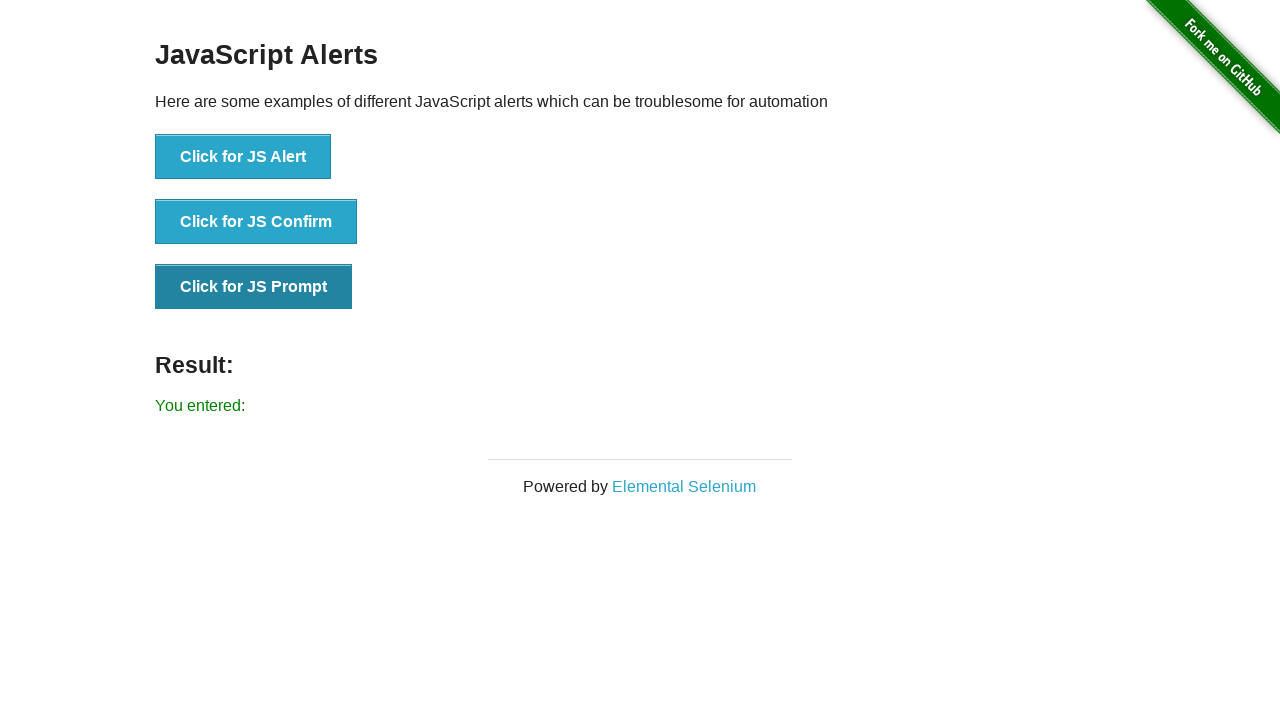